Opens Intertop website, then opens a new tab navigating to java-online.ru, and verifies the URLs are different

Starting URL: https://intertop.ua/

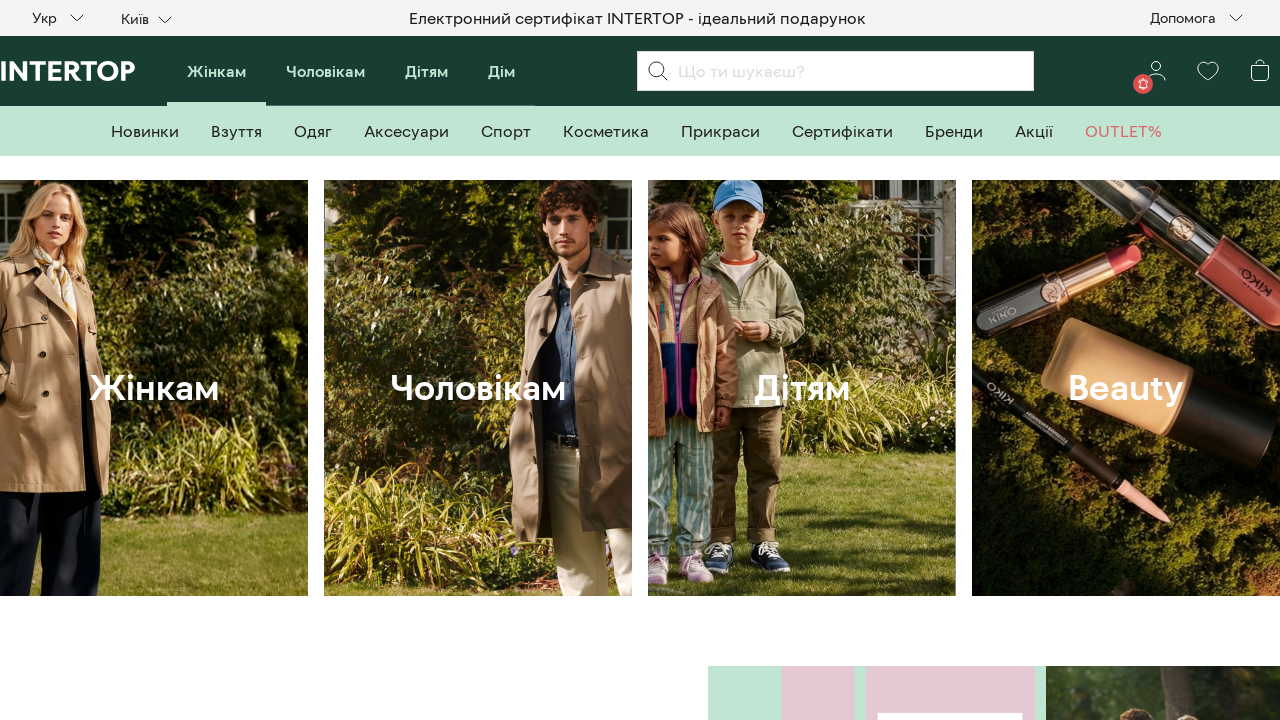

Retrieved current URL from Intertop tab
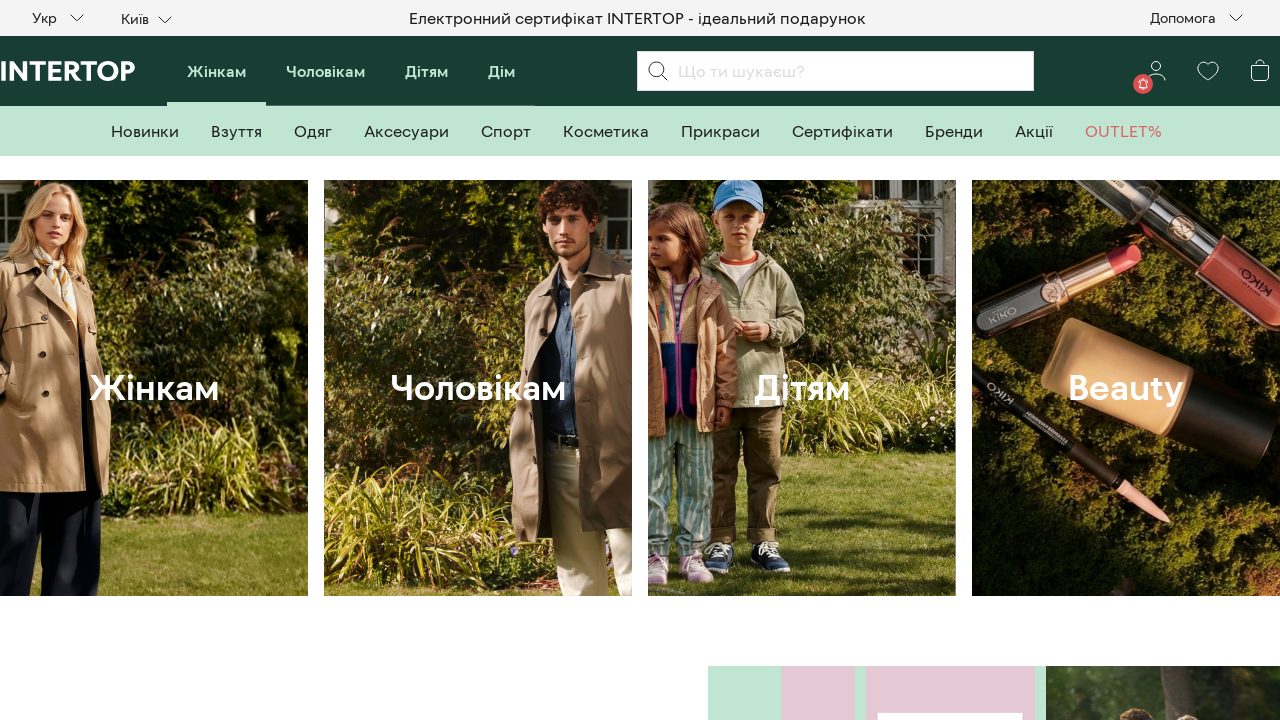

Opened a new tab
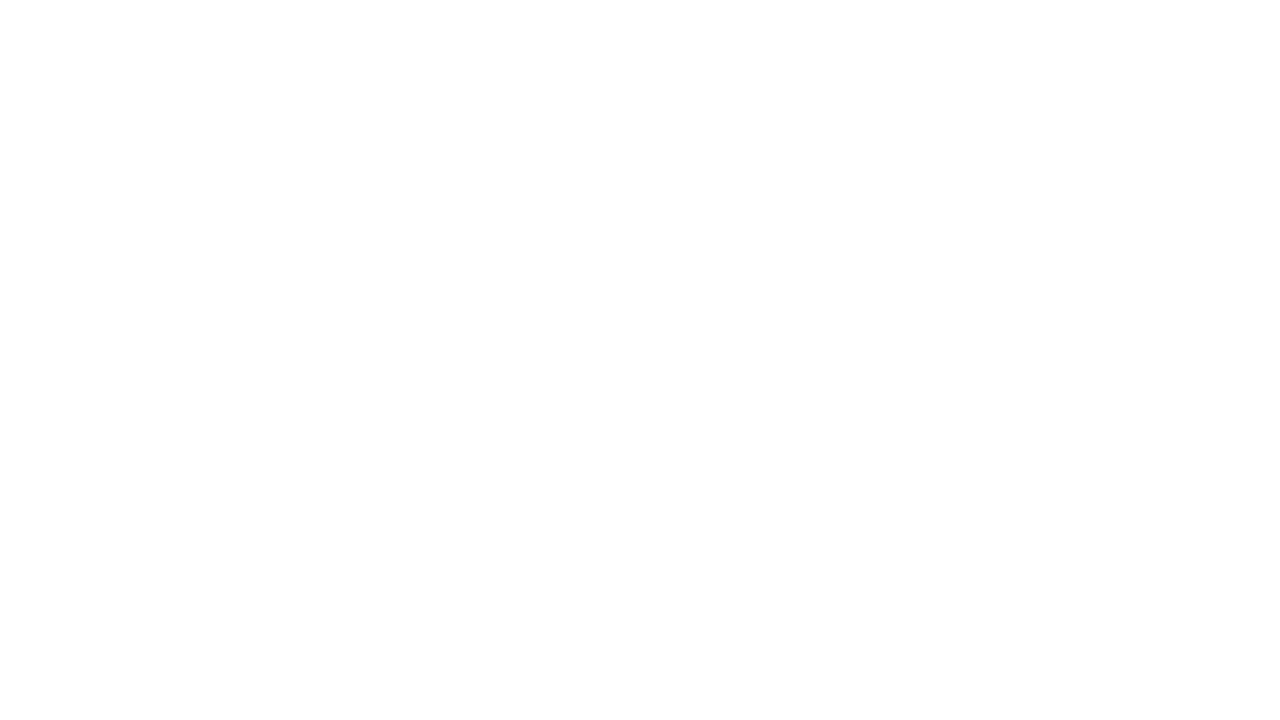

Navigated new tab to java-online.ru
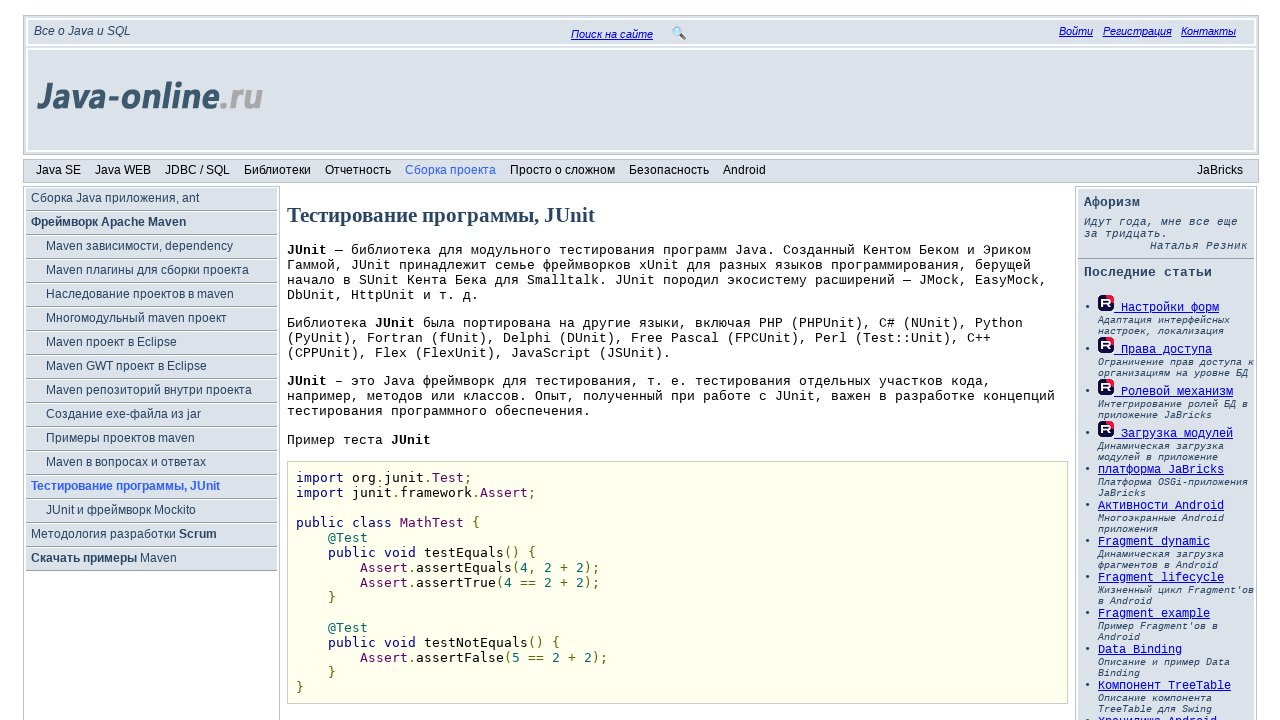

Retrieved URL from java-online.ru tab
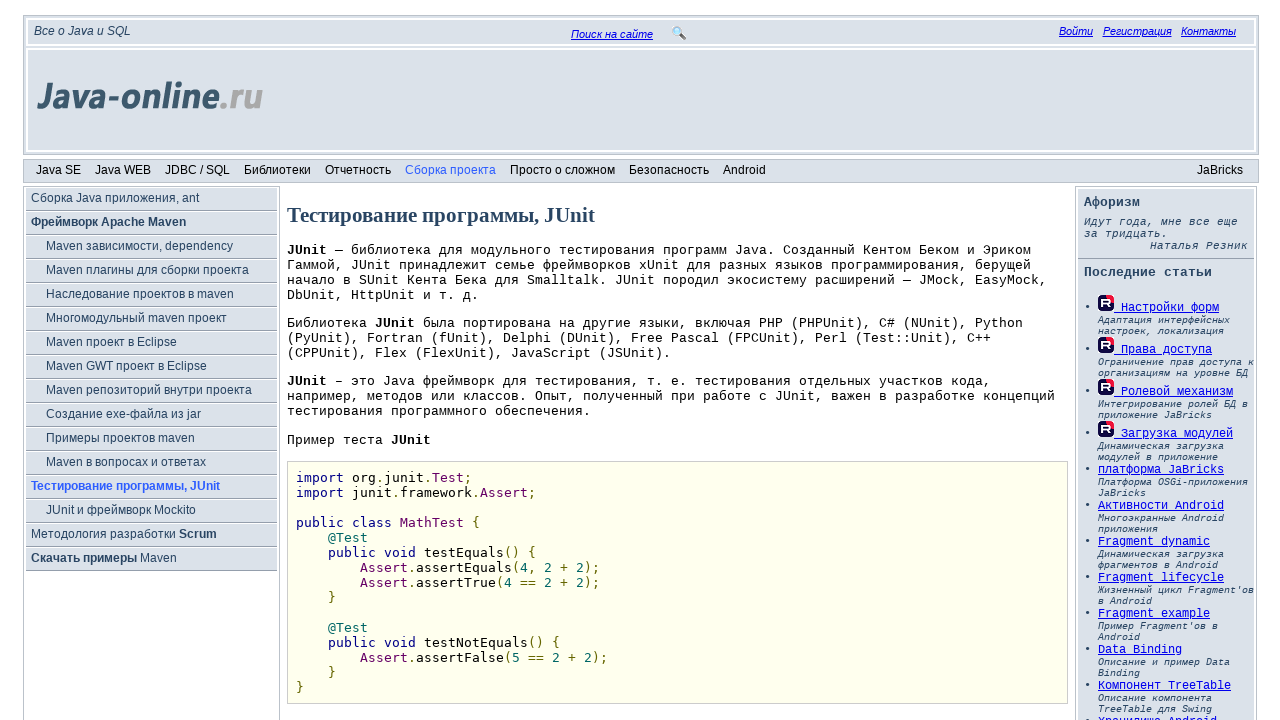

Verified that Intertop URL and java-online.ru URL are different
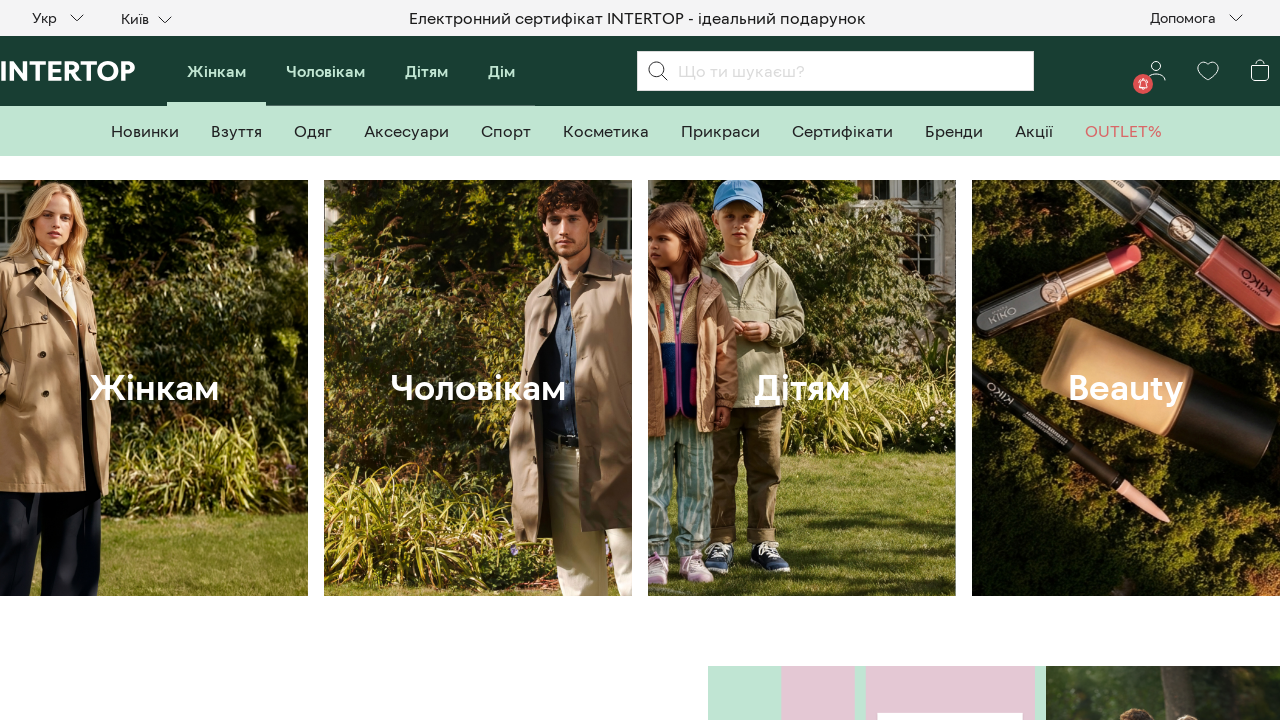

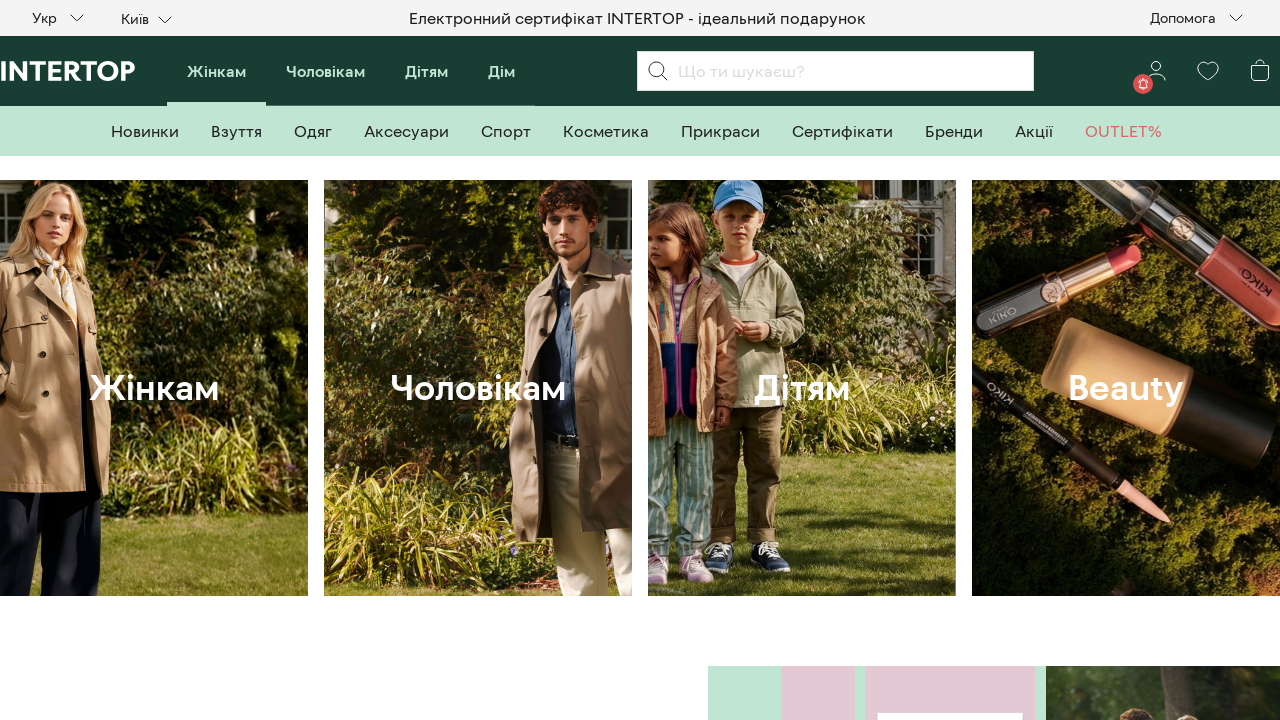